Navigates to Duotech homepage and verifies the URL and that the page contains specific text

Starting URL: https://www.duotech.io/

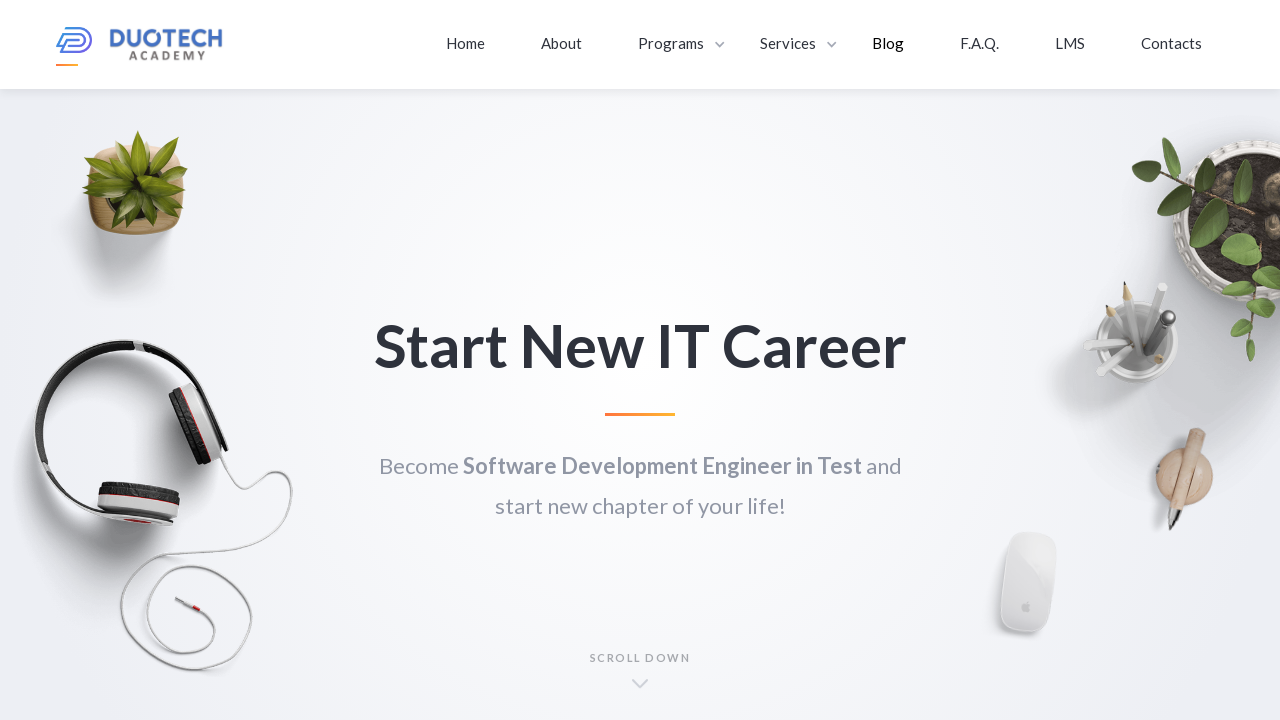

Navigated to Duotech homepage at https://www.duotech.io/
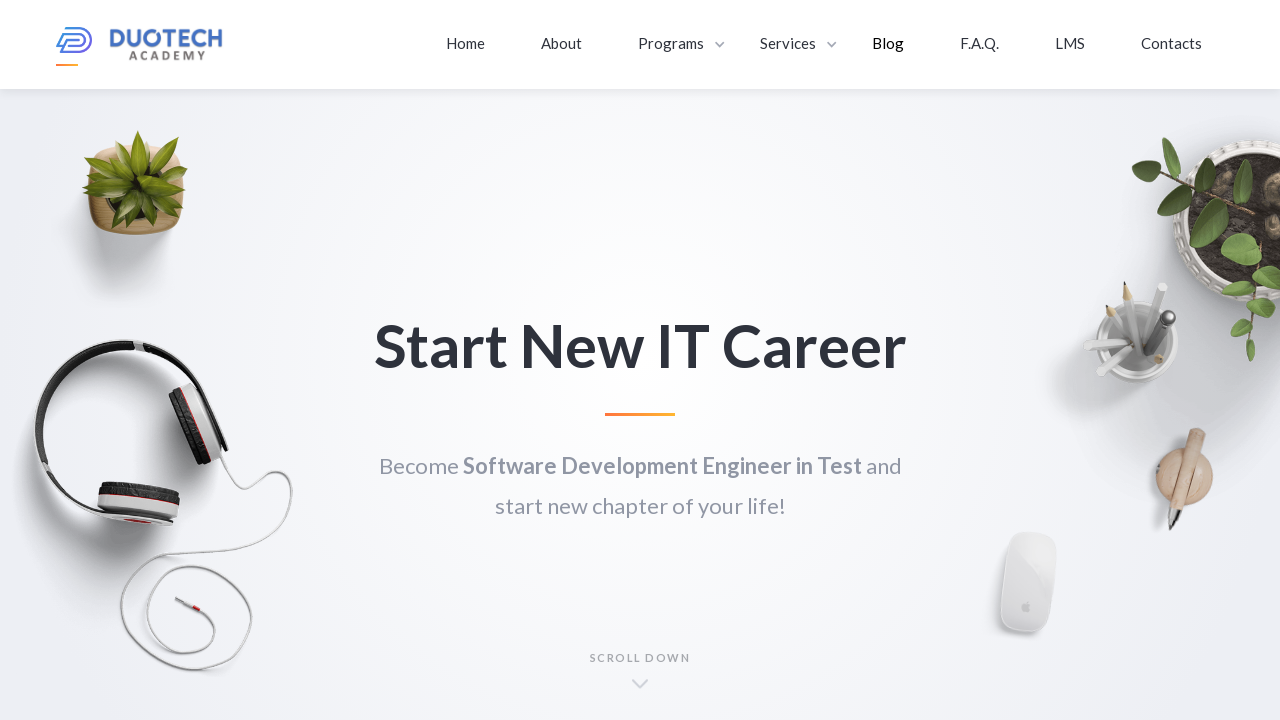

Verified current URL matches expected URL https://www.duotech.io/
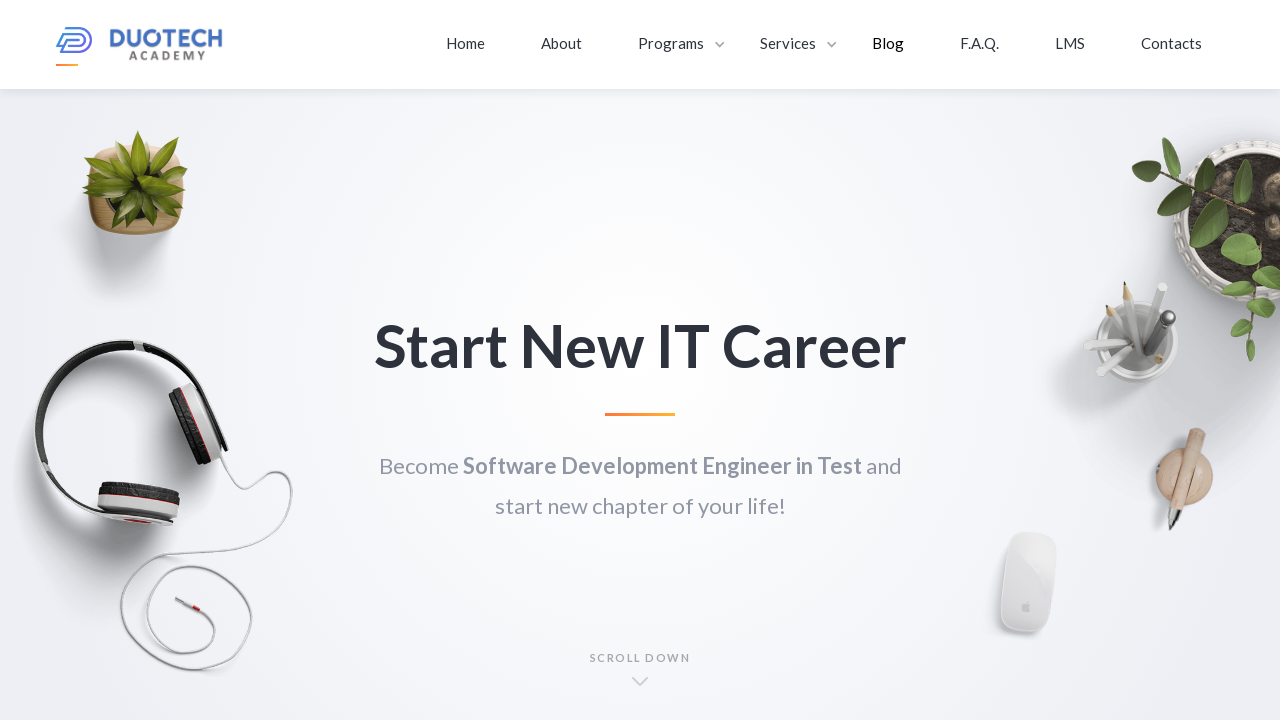

Retrieved page content
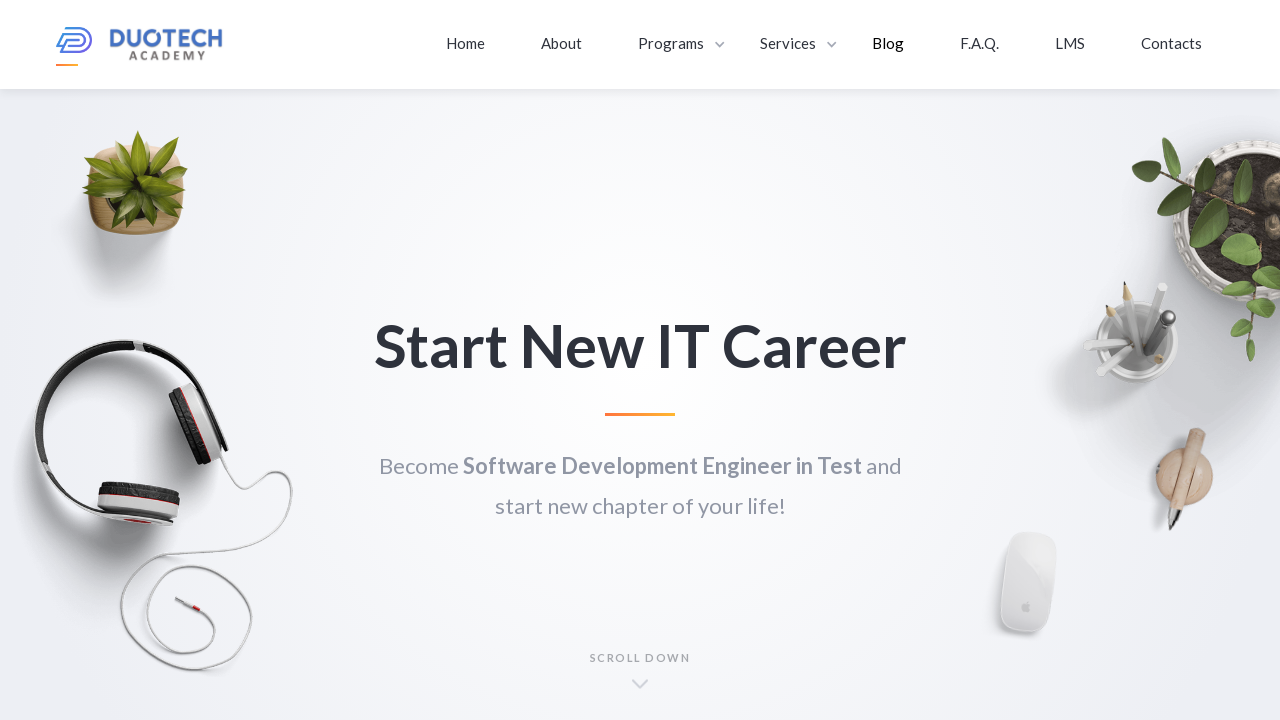

Verified page contains expected text 'Start New IT'
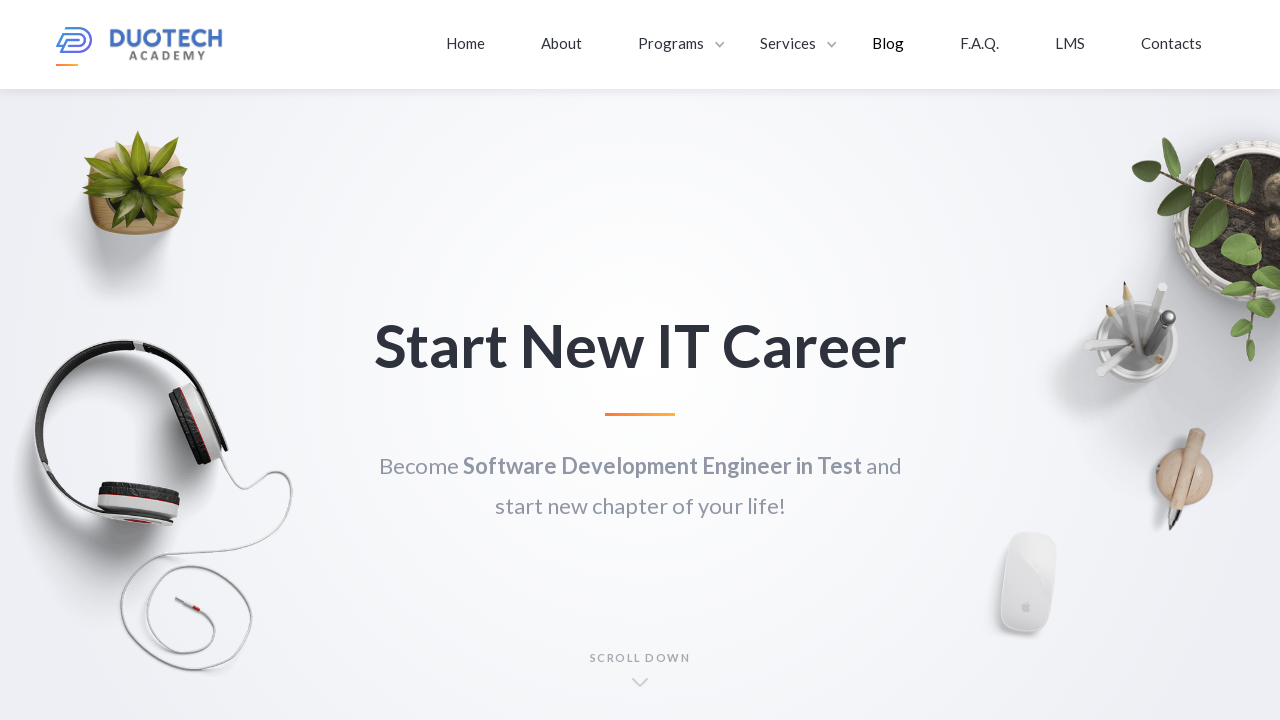

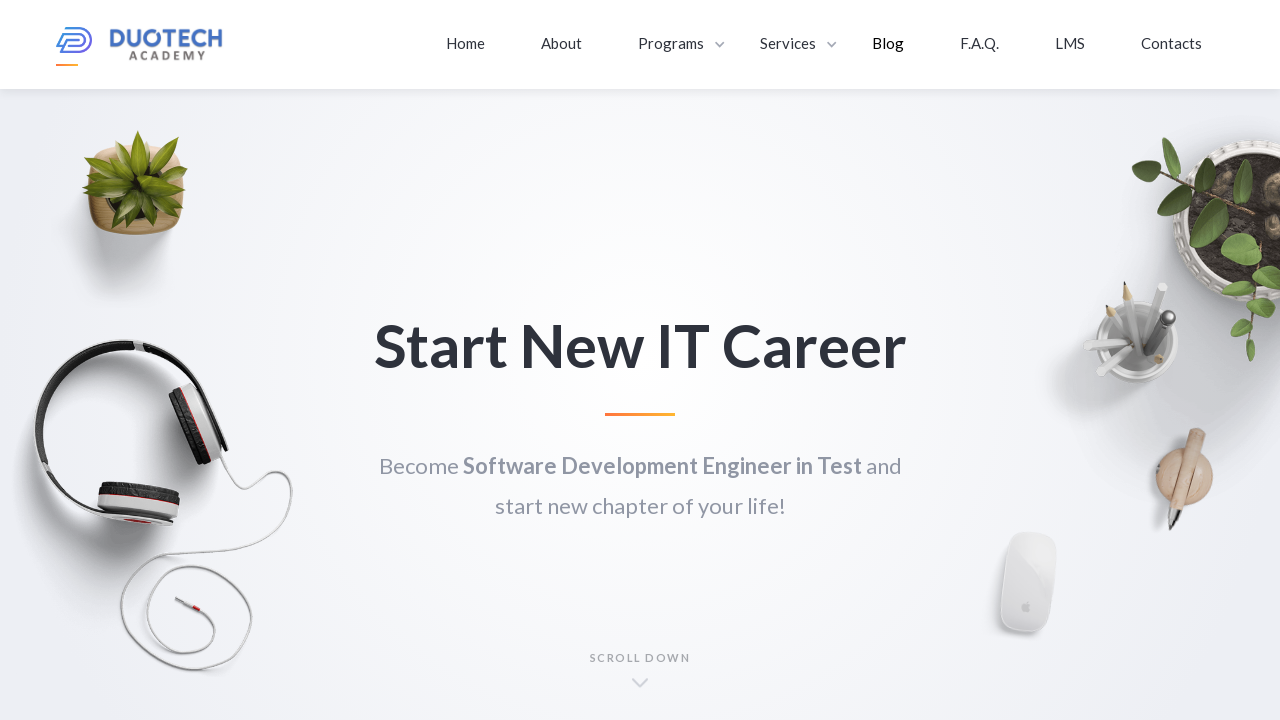